Tests that the map image element is visible in the section containing the main title text.

Starting URL: https://cleverbots.ru/

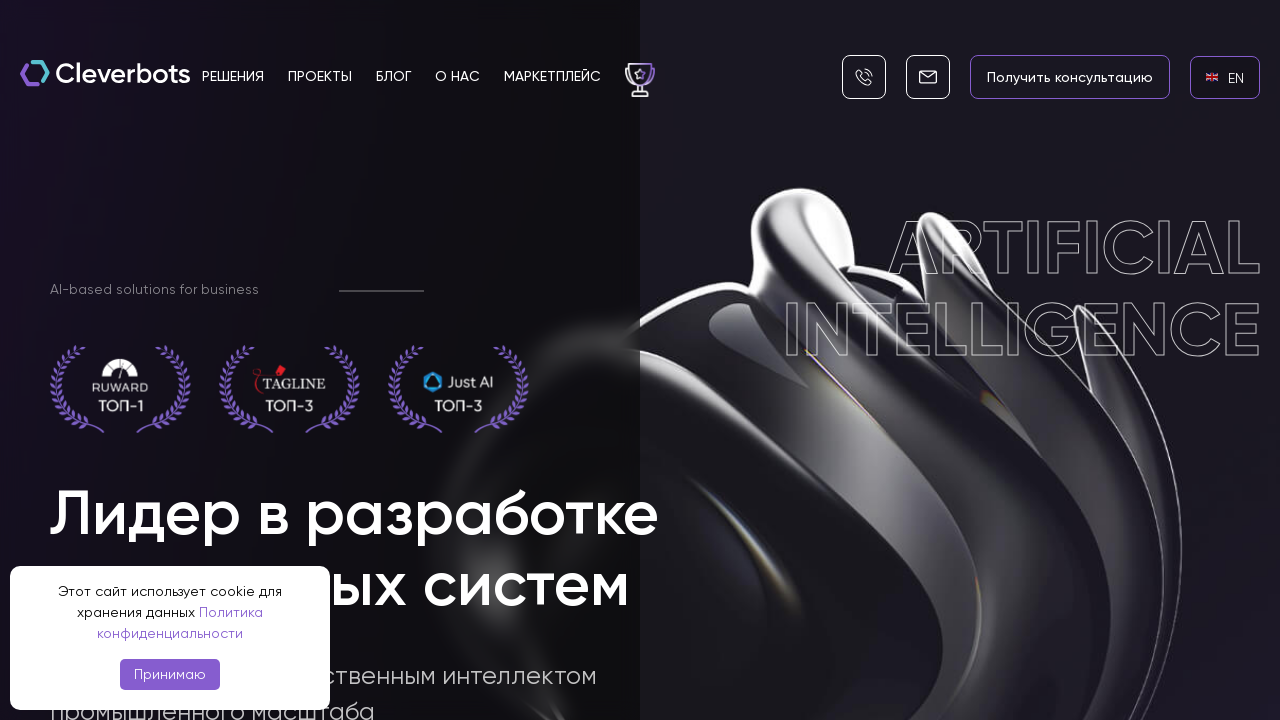

Clicked on English language link at (1225, 77) on internal:role=link[name="en EN"i]
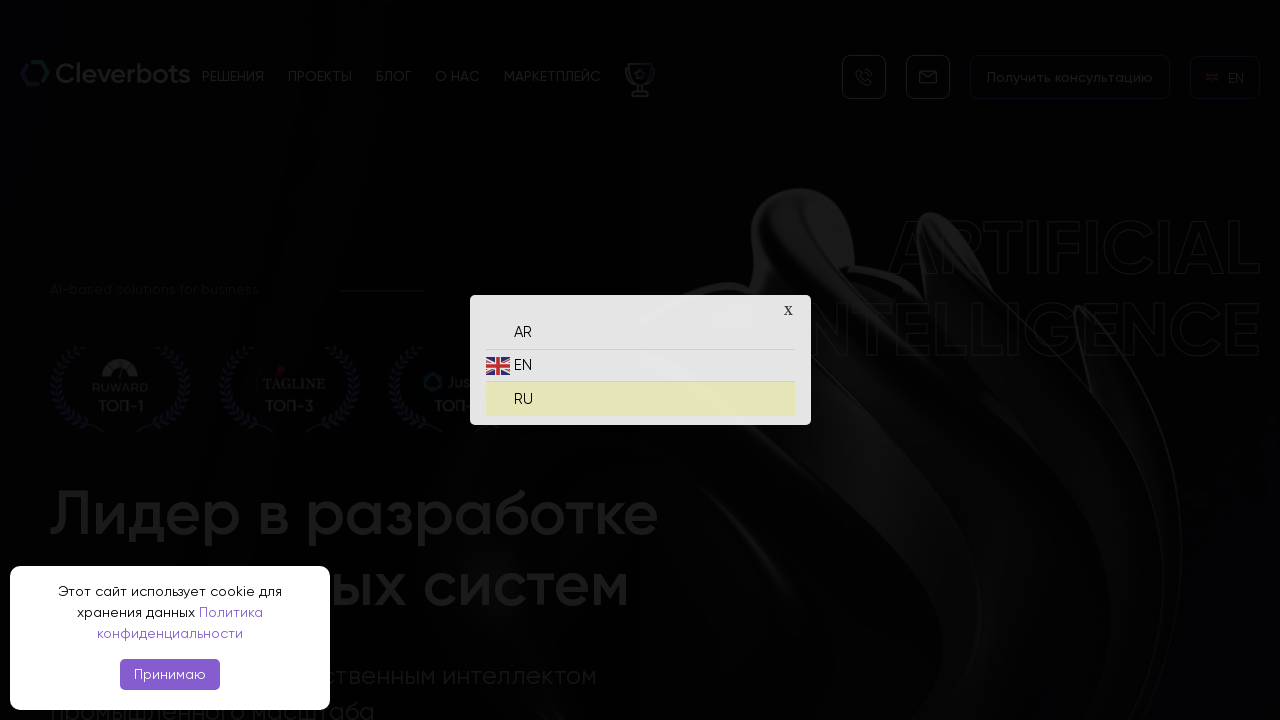

Clicked on Russian language link at (640, 394) on internal:role=link[name="ru RU"i]
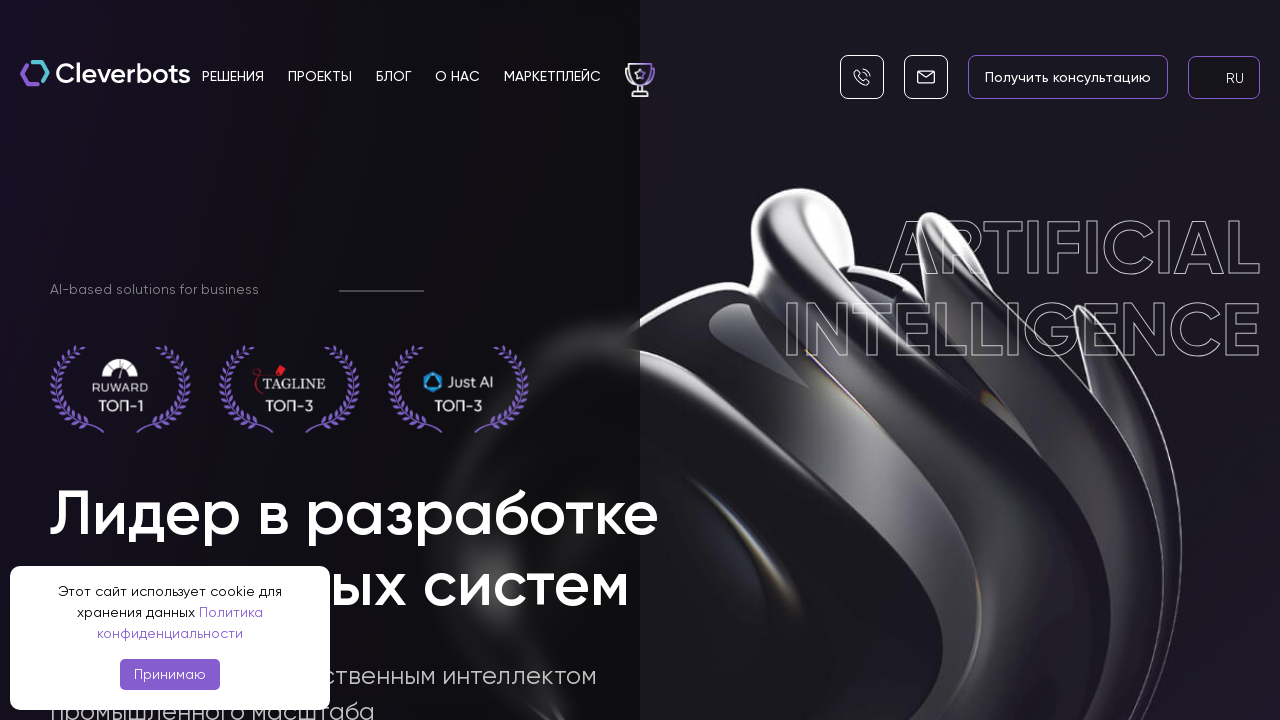

Map image element is visible in section with main title text 'Люди созданы для творчества'
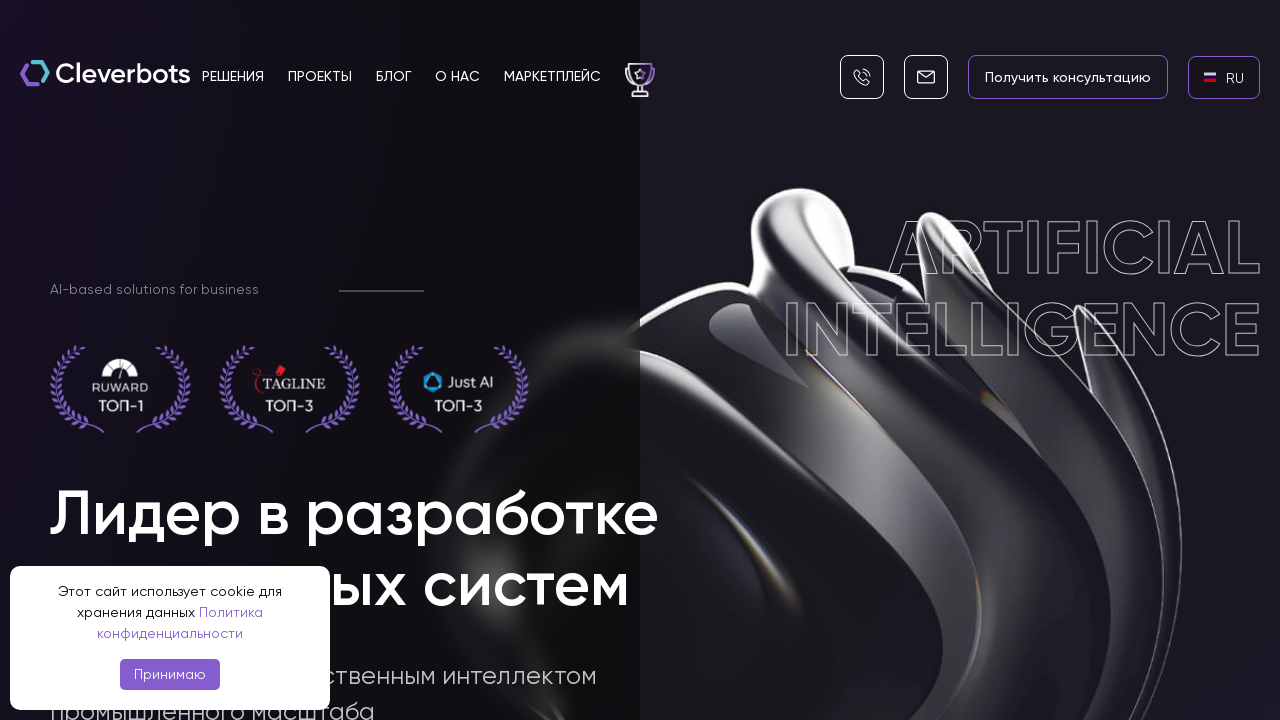

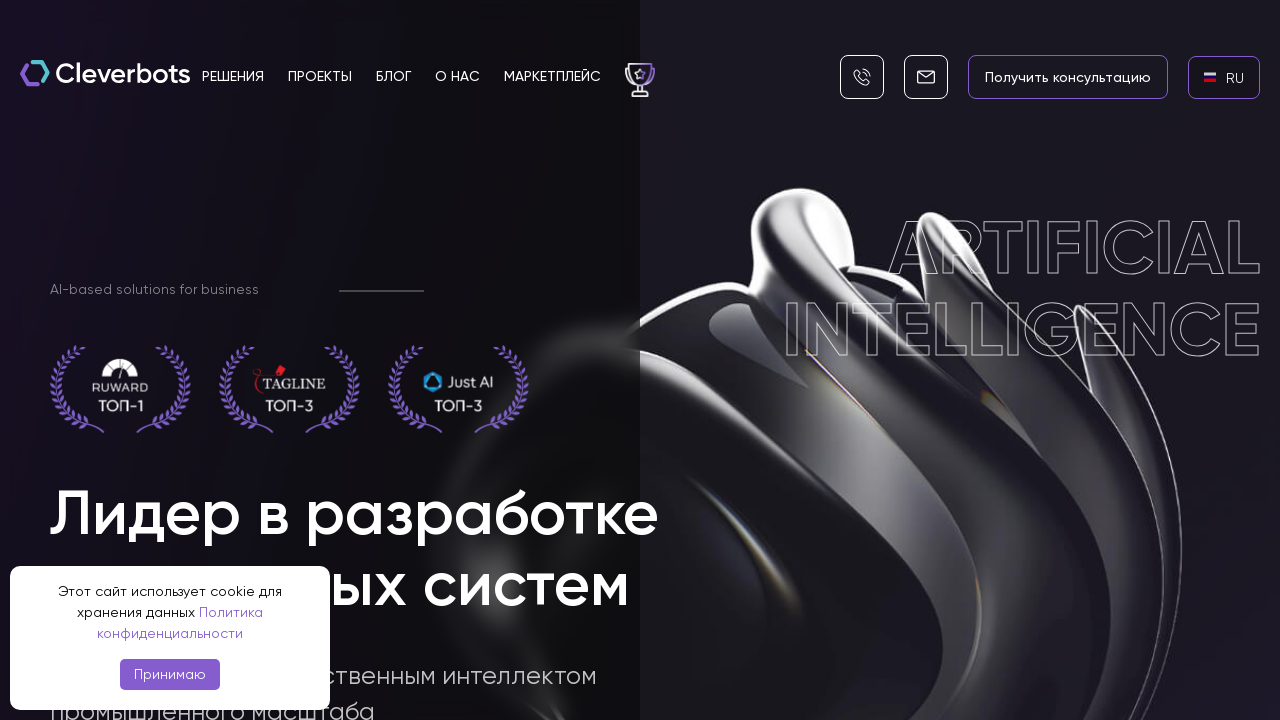